Tests login error handling by submitting invalid credentials and clicking the error dismiss button

Starting URL: https://www.saucedemo.com/

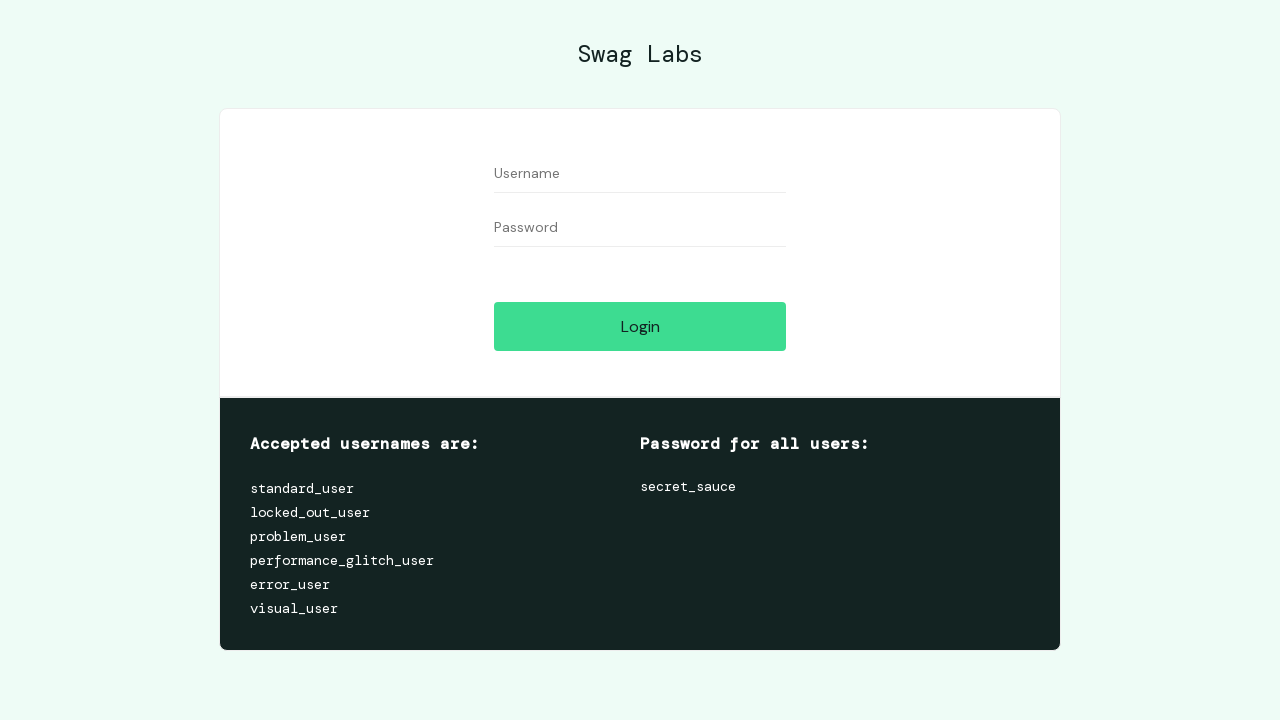

Filled username field with invalid credentials '1' on #user-name
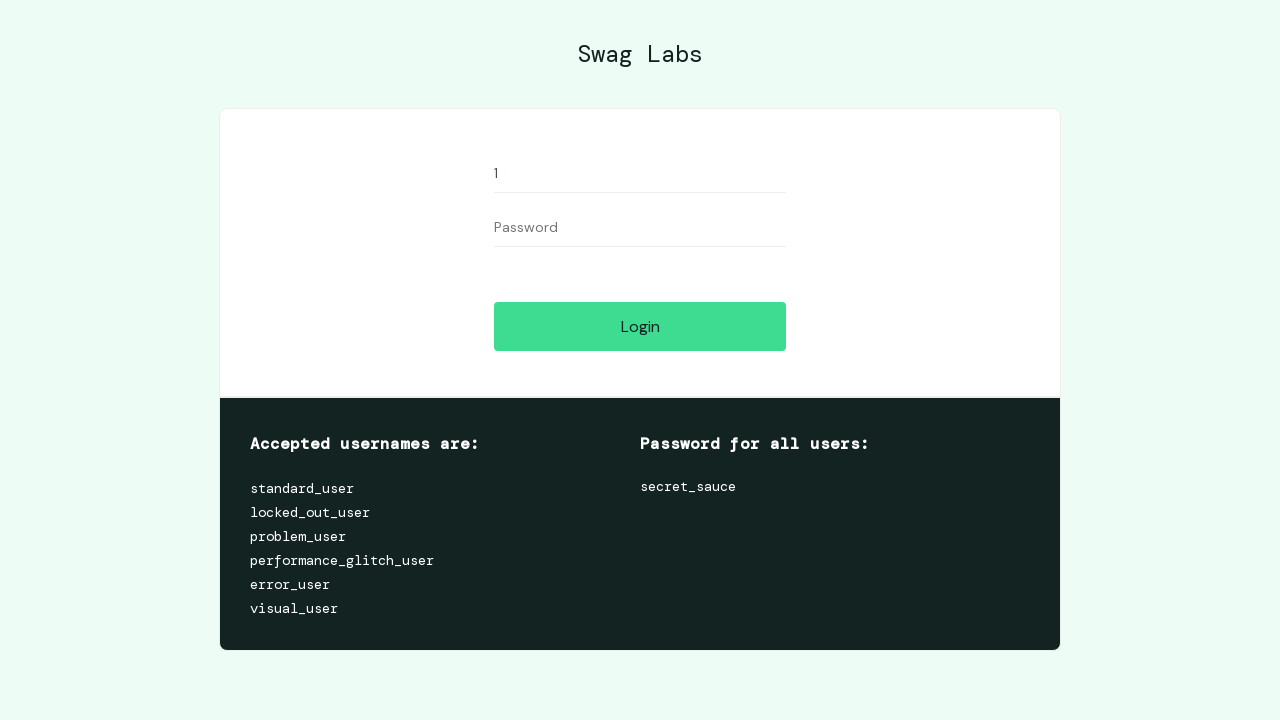

Filled password field with invalid credentials '1' on #password
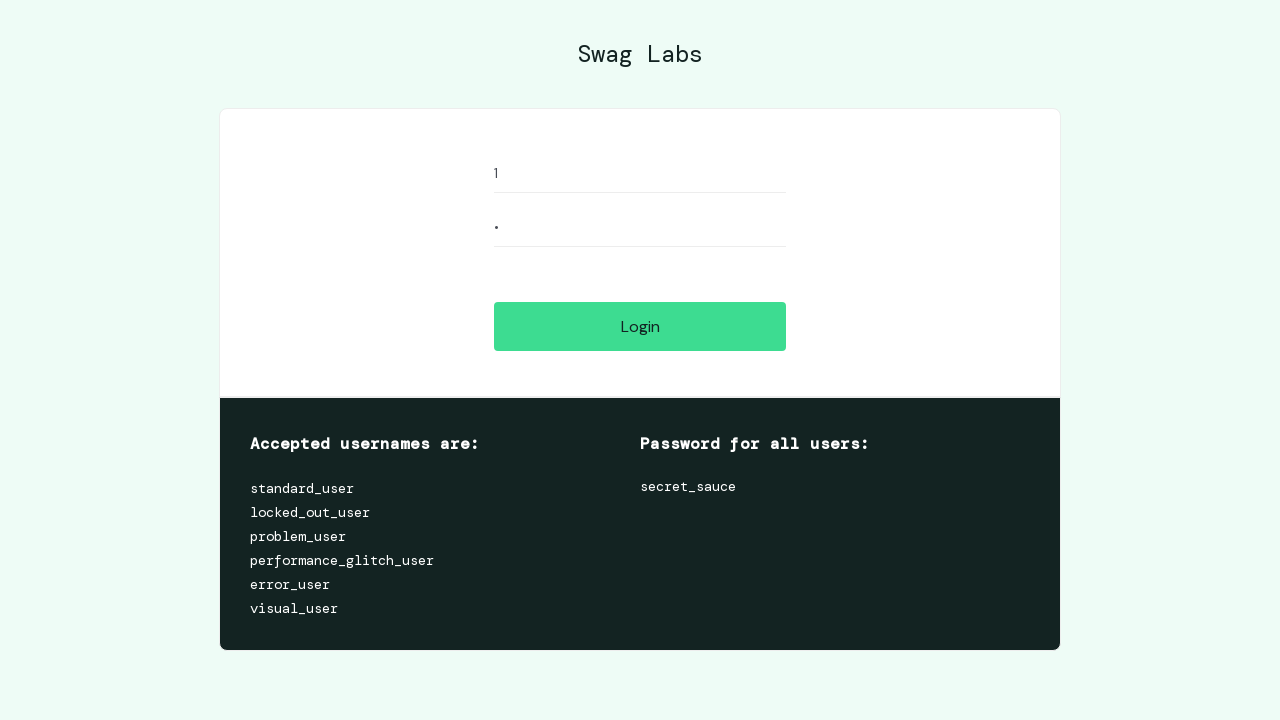

Clicked login button with invalid credentials at (640, 326) on #login-button
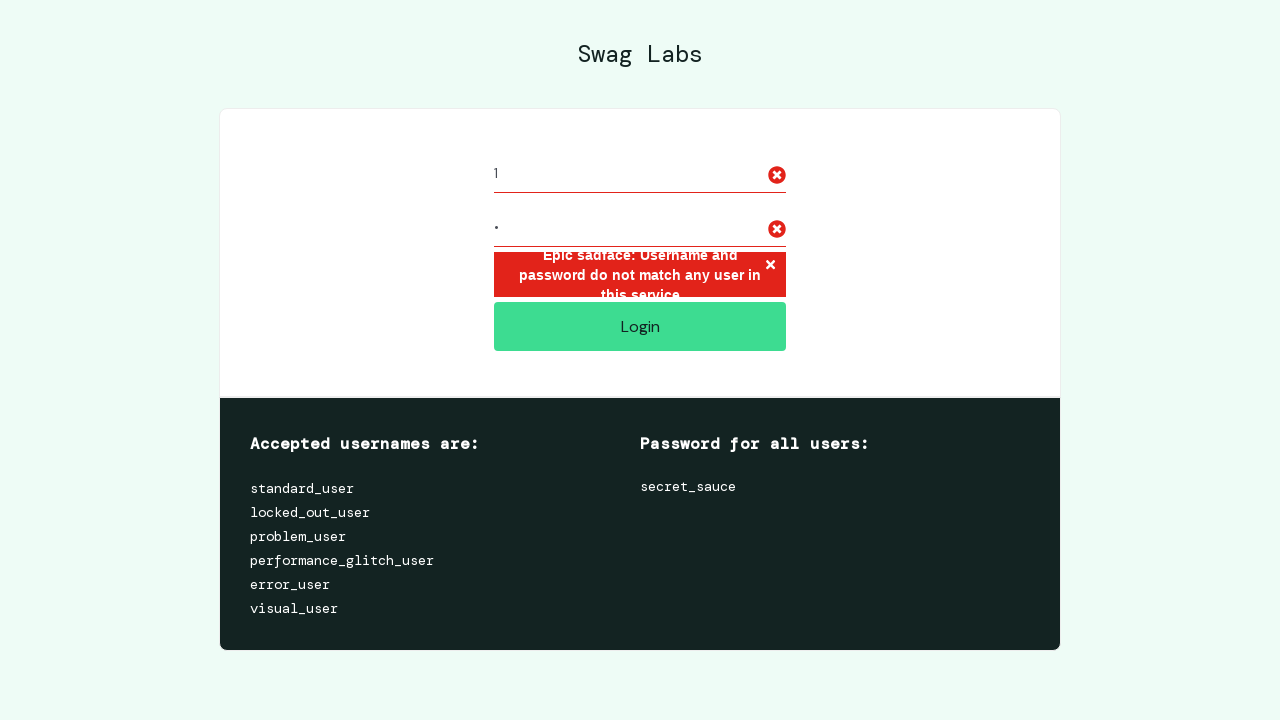

Error message appeared with dismiss button
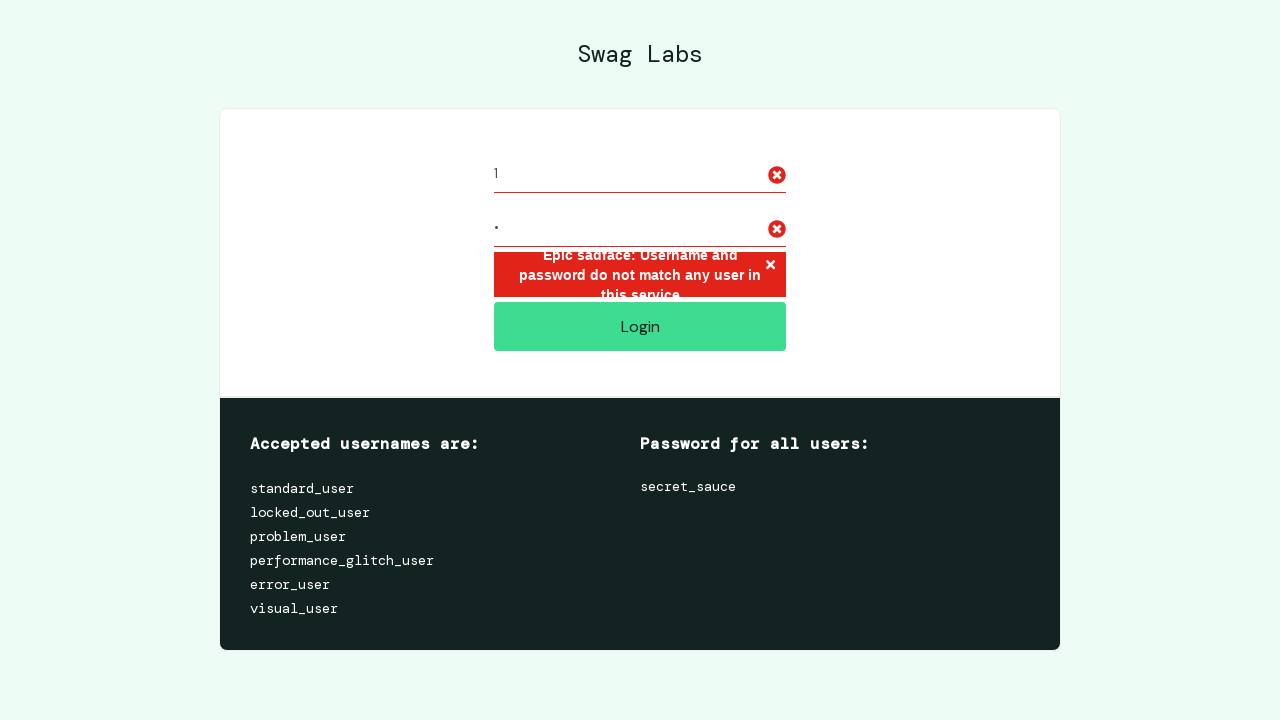

Clicked error dismiss button to close error message at (770, 266) on .error-button
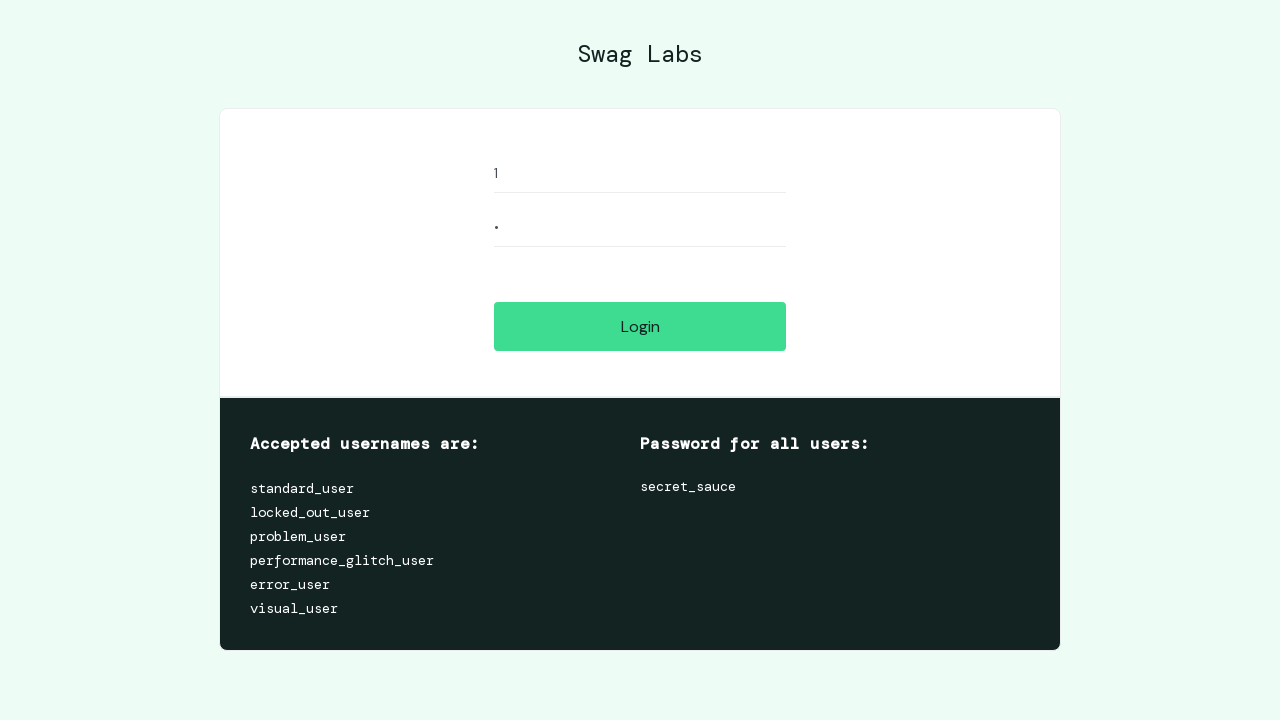

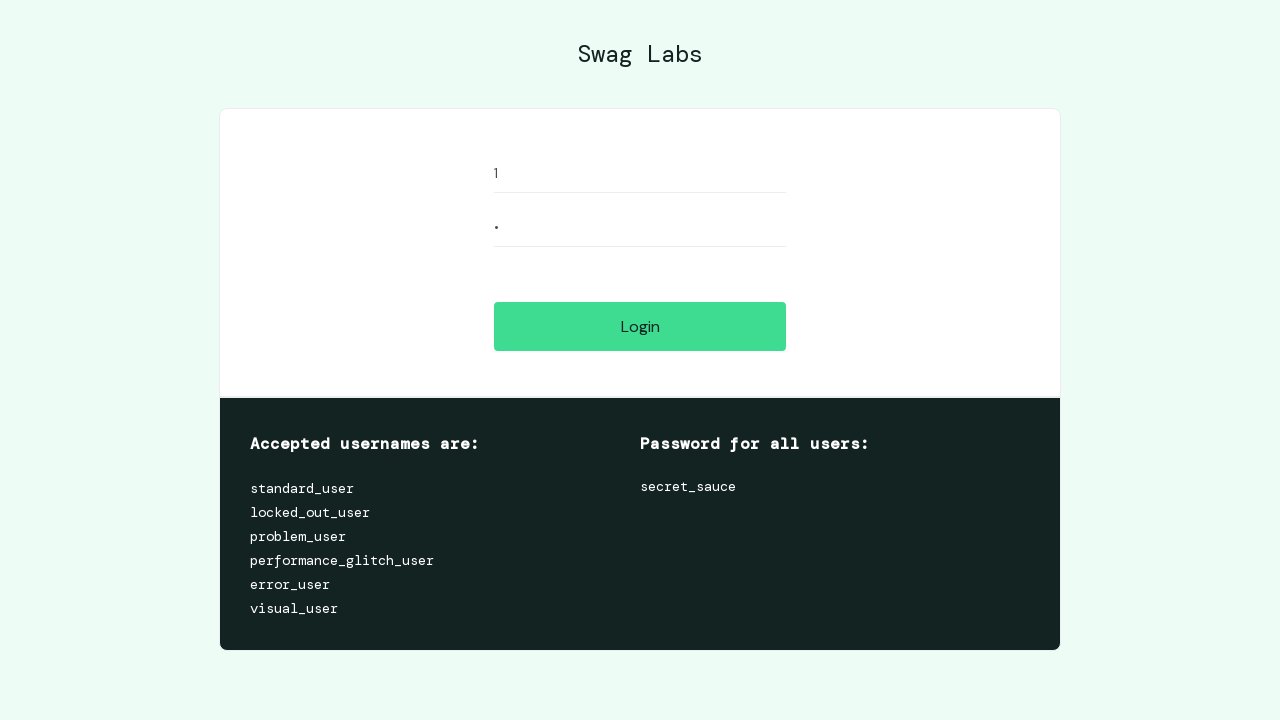